Verifies that the category navigation sidebar on Demoblaze e-commerce site displays all expected categories (CATEGORIES header, Phones, Laptops, Monitors) and that each category element is visible and enabled.

Starting URL: https://www.demoblaze.com/

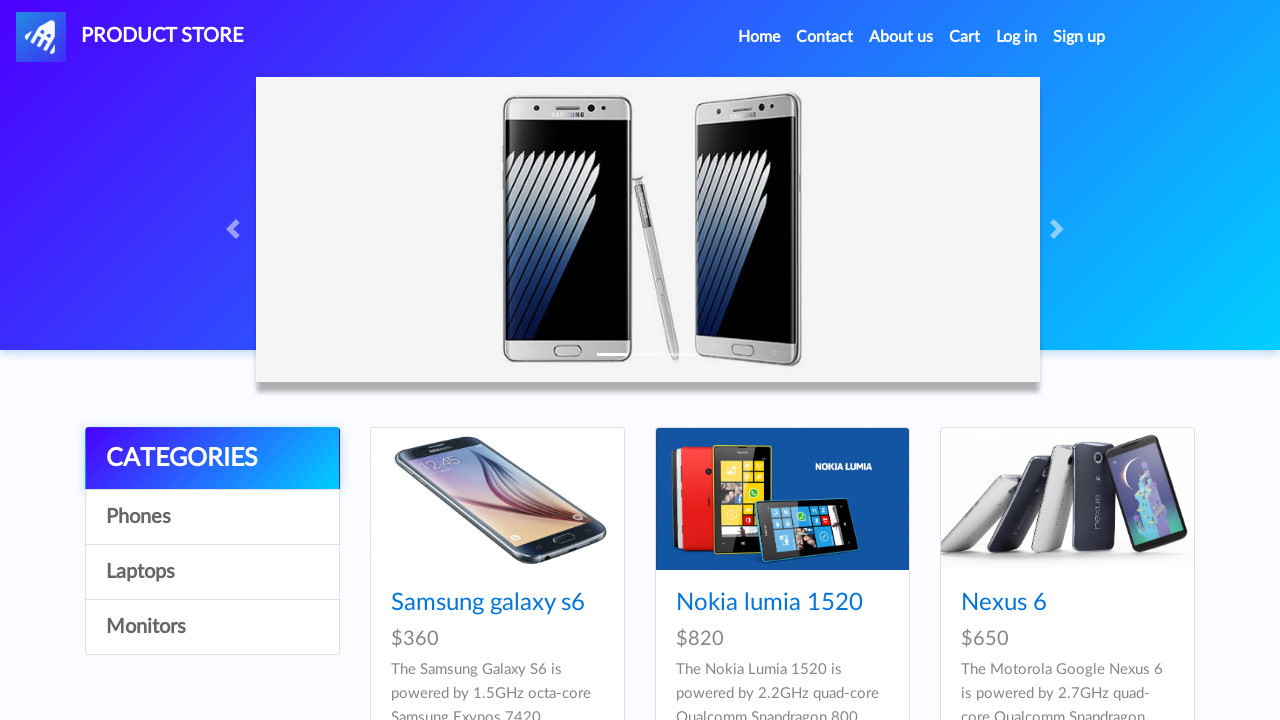

Category navigation sidebar loaded
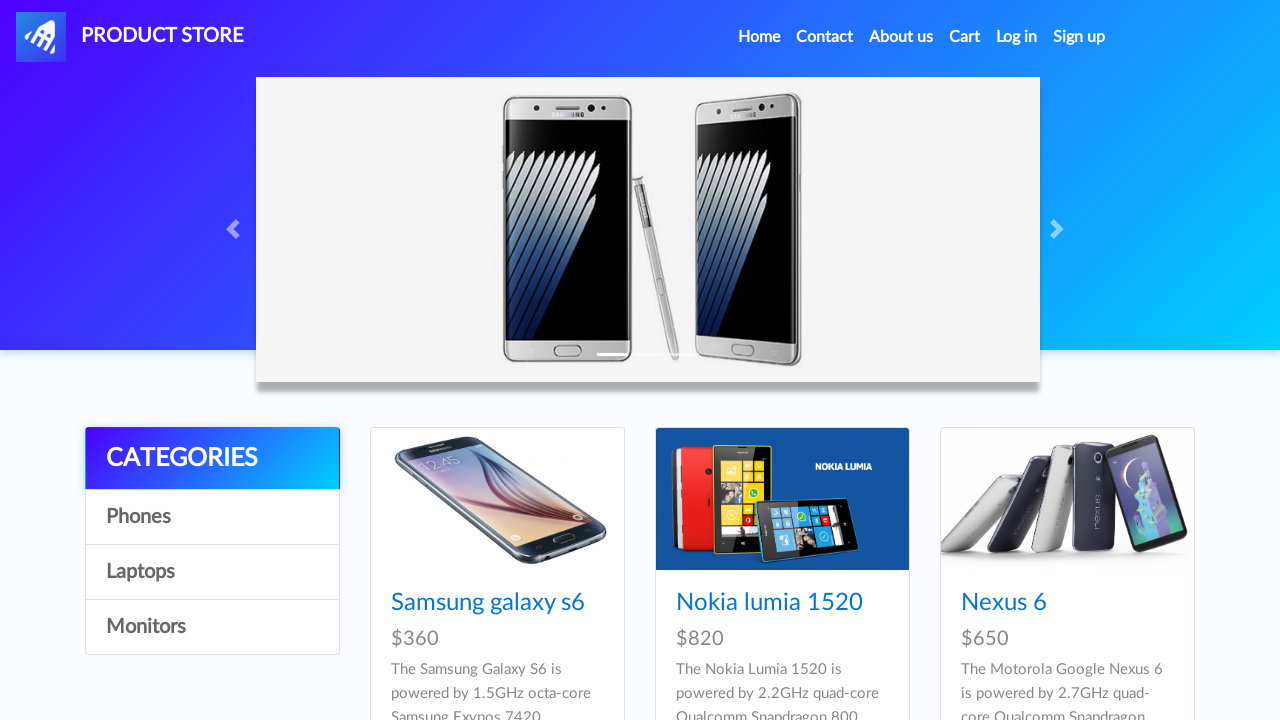

Located all category elements in sidebar
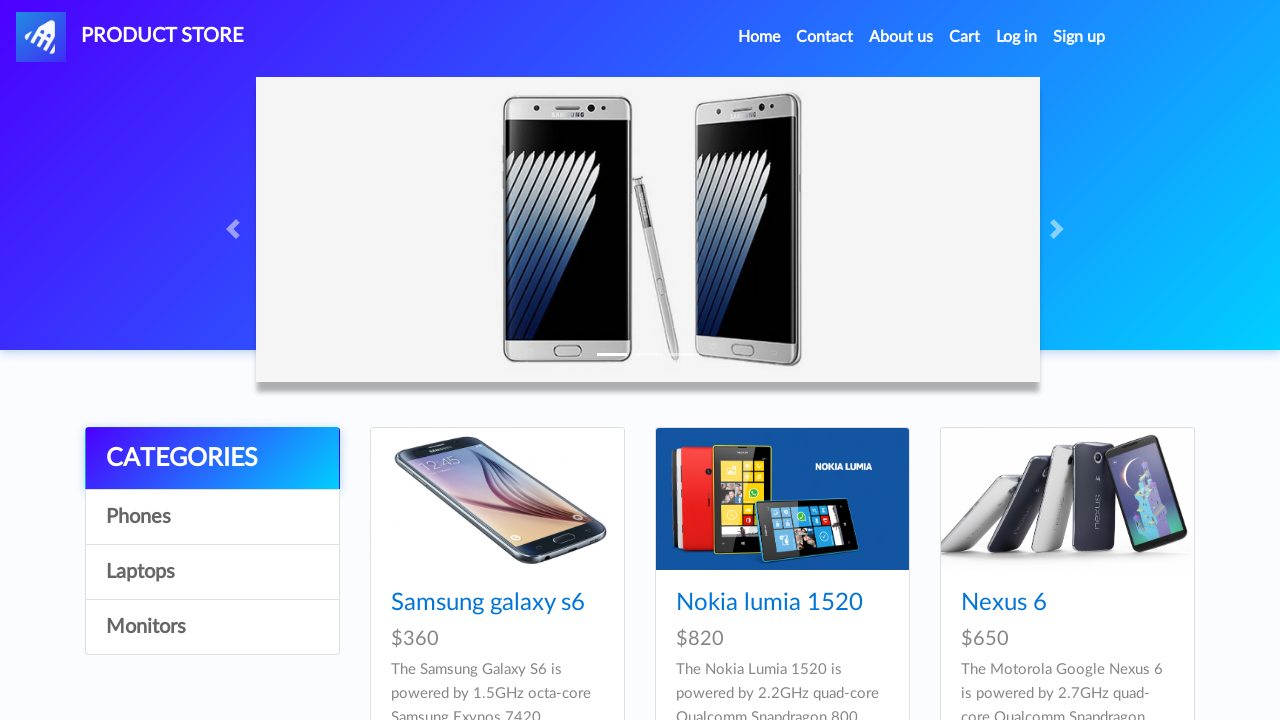

Verified that 4 categories are present
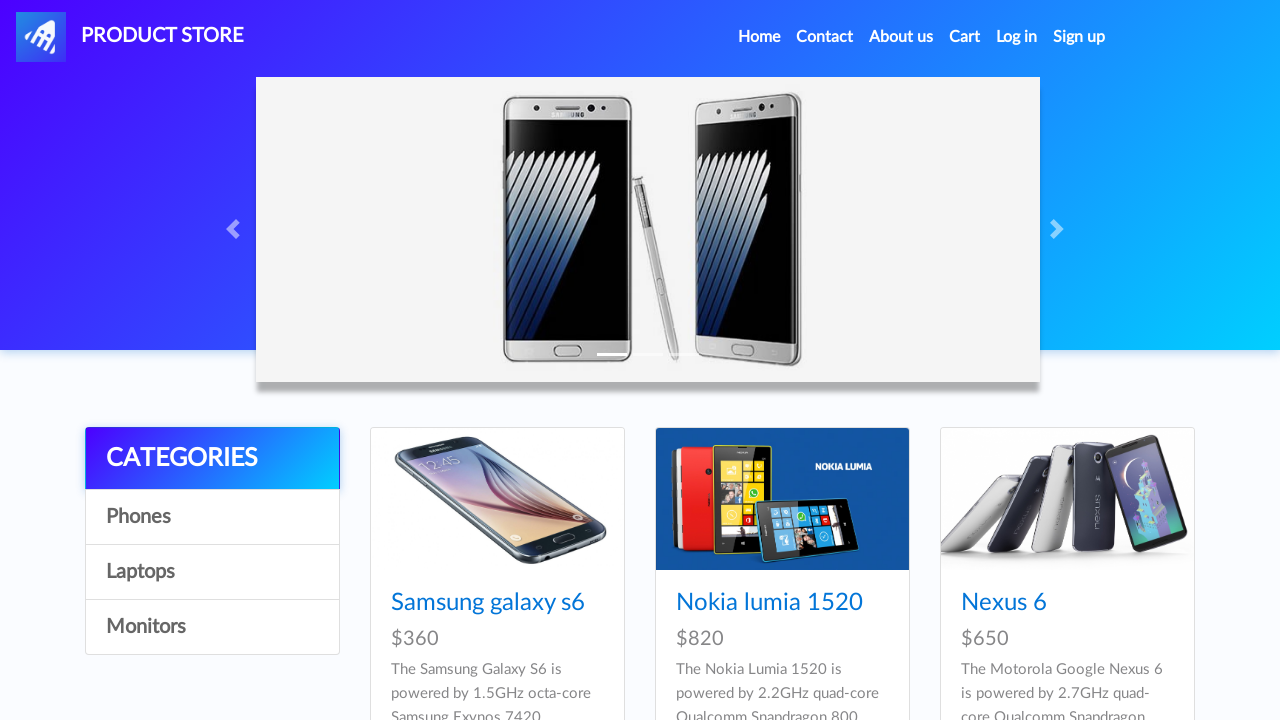

Verified category 0 ('CATEGORIES') is visible
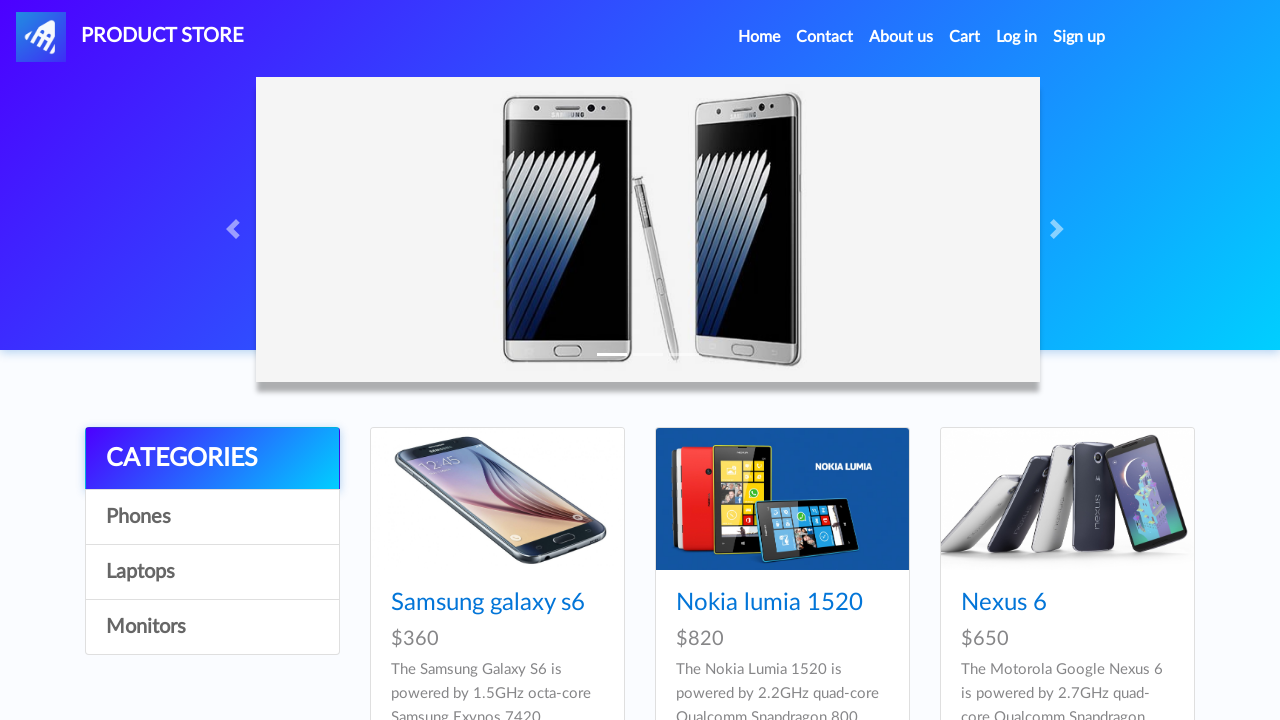

Verified category 0 ('CATEGORIES') is enabled
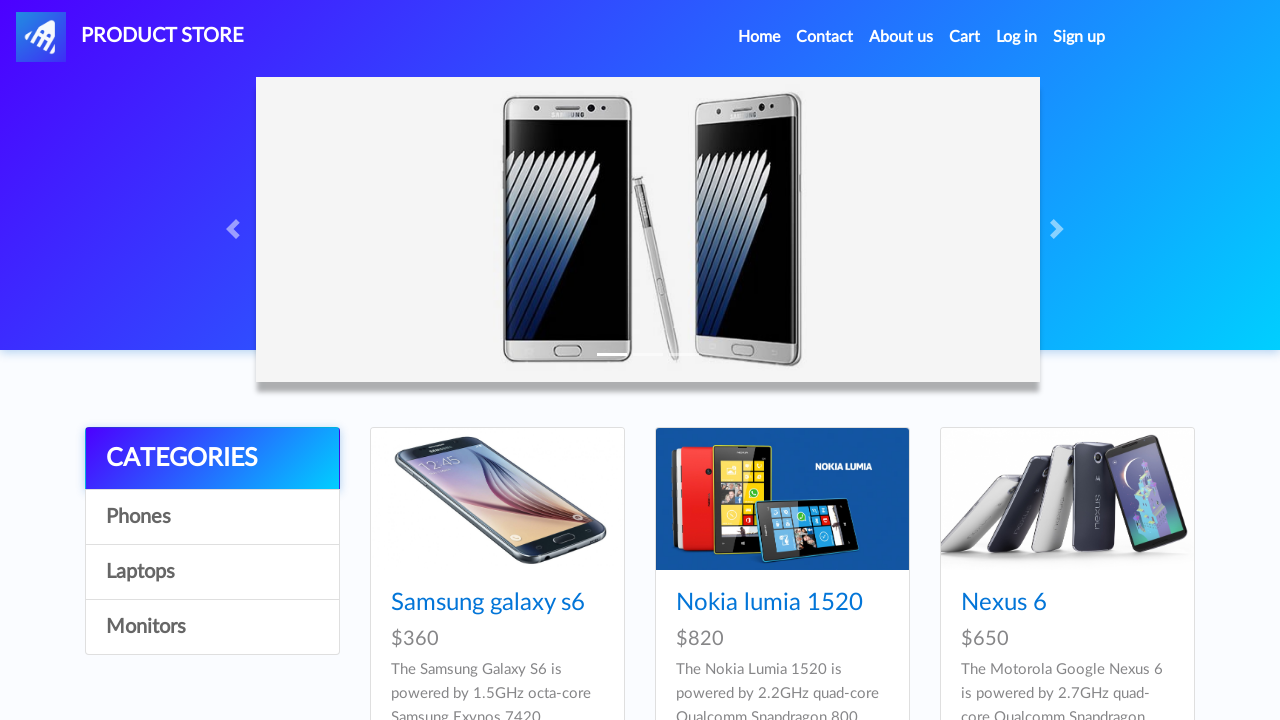

Verified category 0 has correct text: 'CATEGORIES'
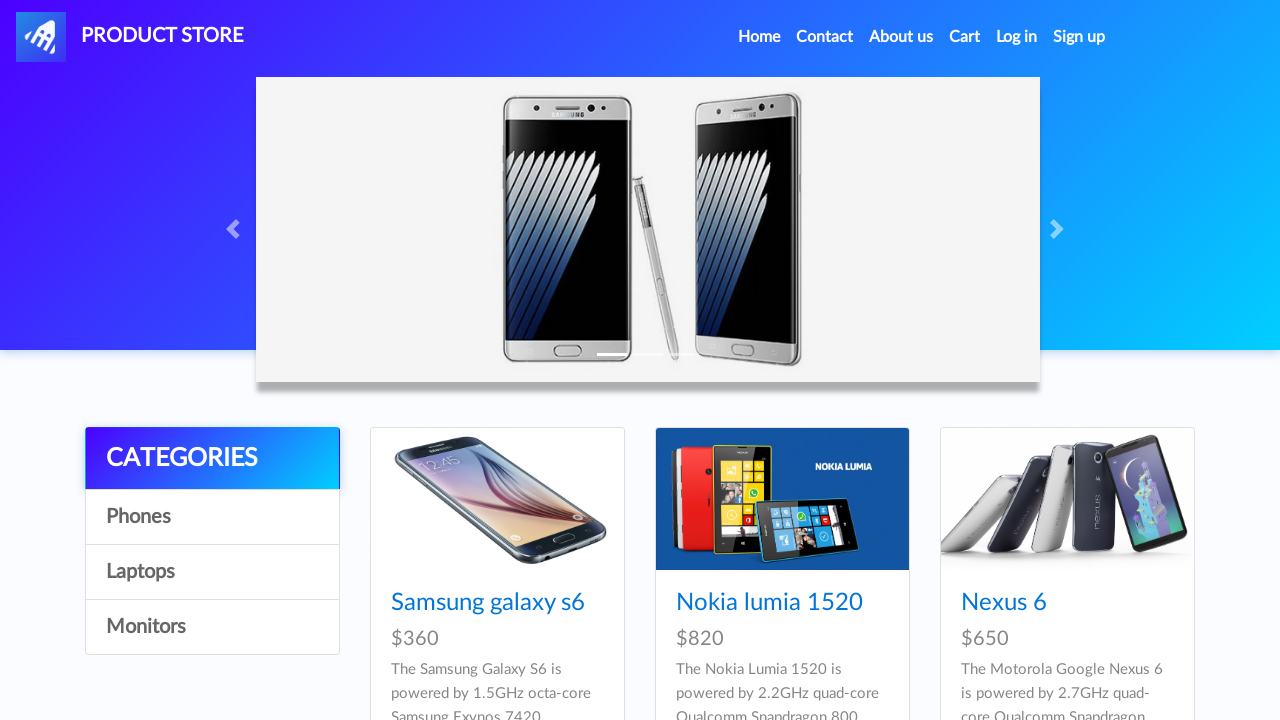

Verified category 1 ('Phones') is visible
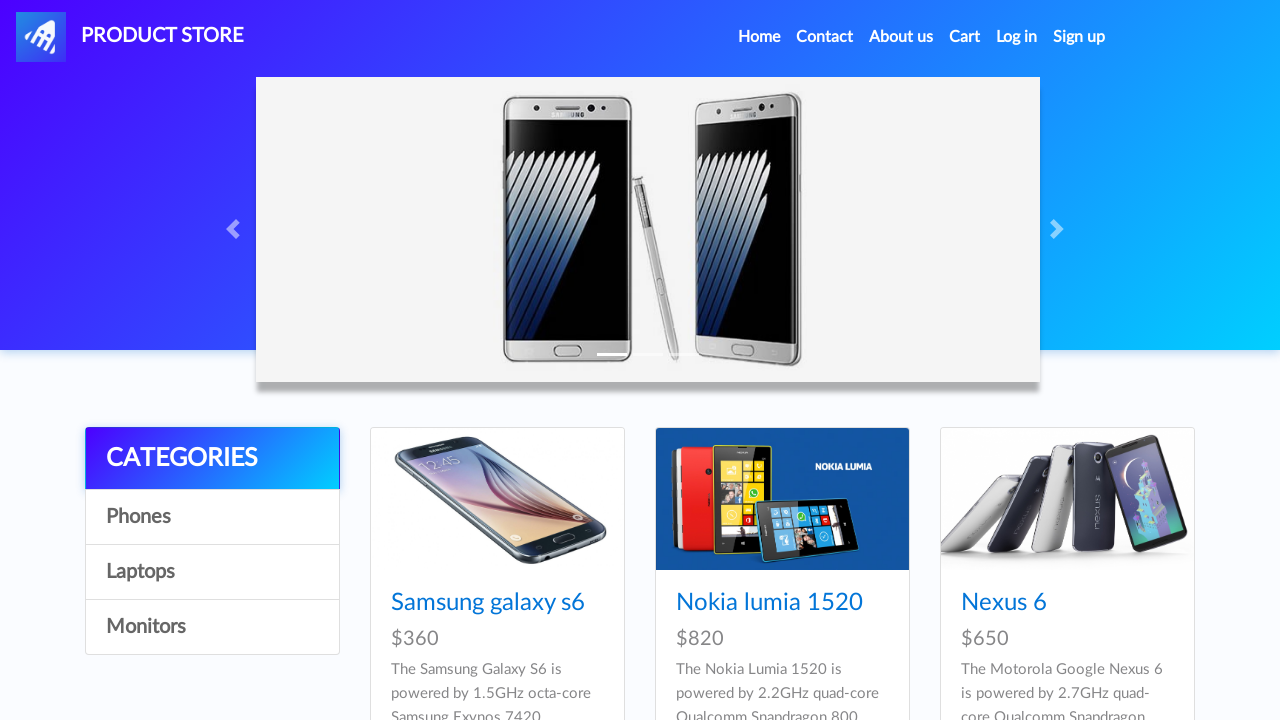

Verified category 1 ('Phones') is enabled
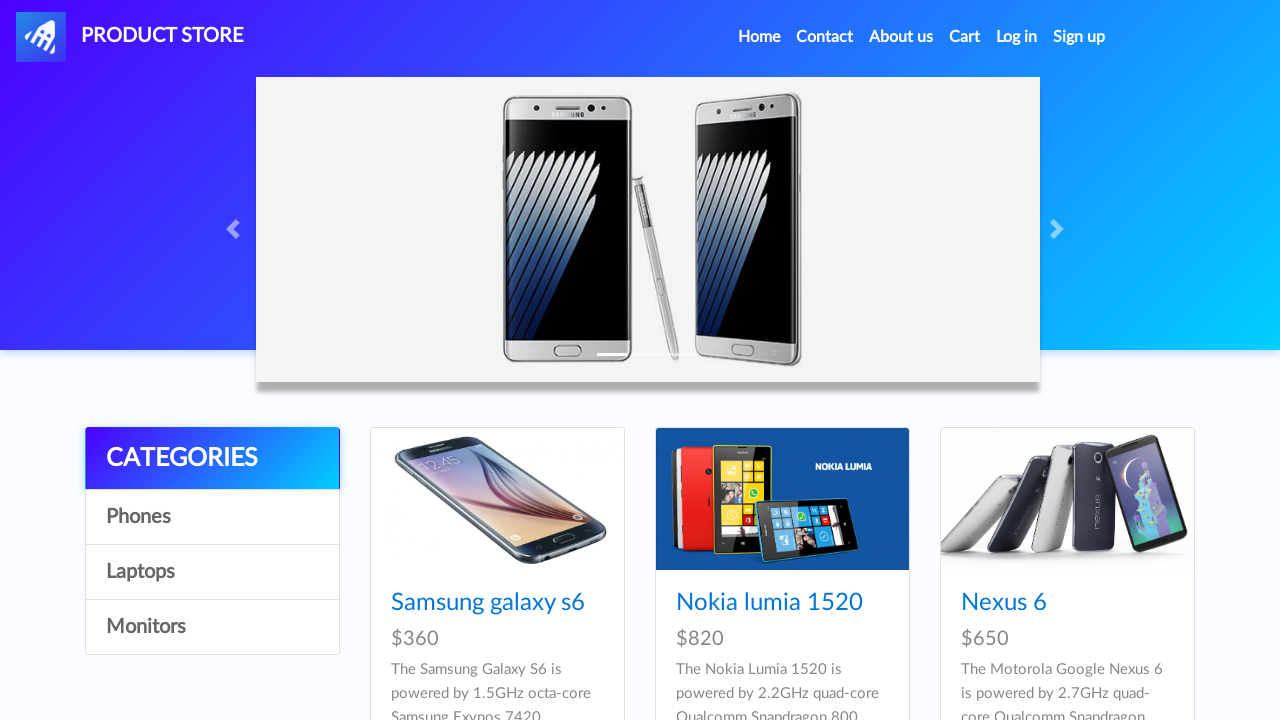

Verified category 1 has correct text: 'Phones'
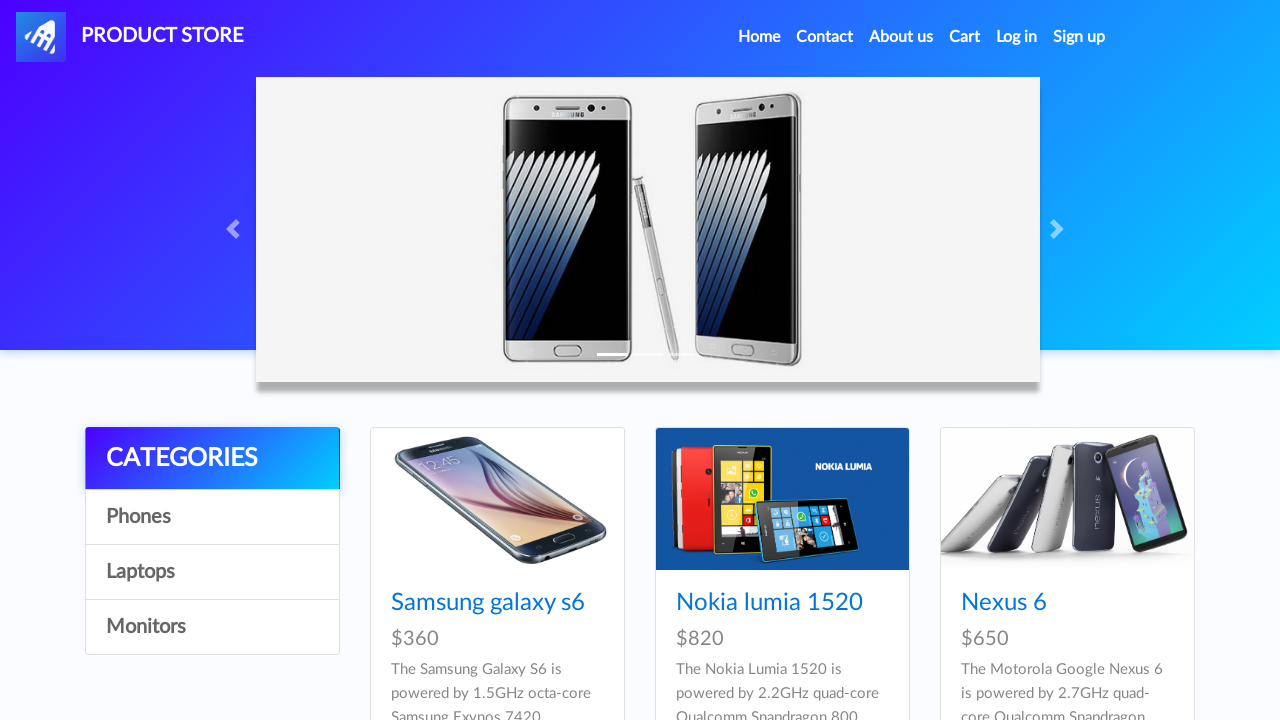

Verified category 2 ('Laptops') is visible
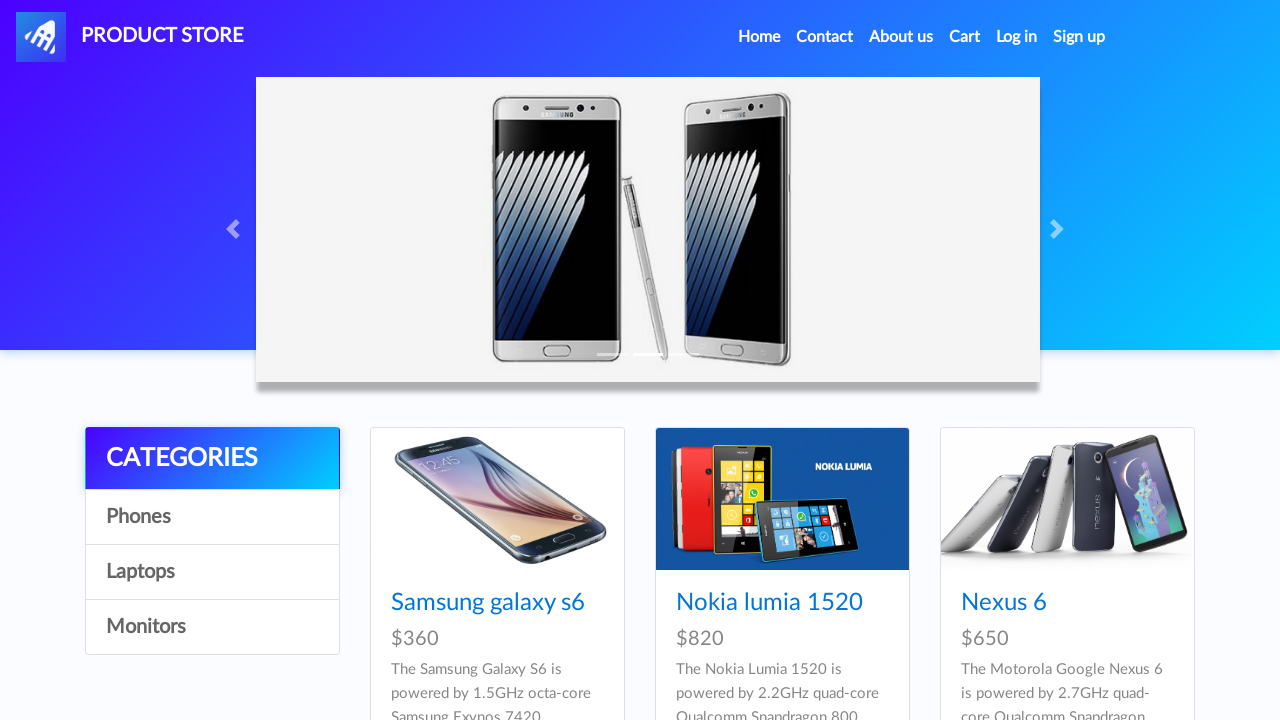

Verified category 2 ('Laptops') is enabled
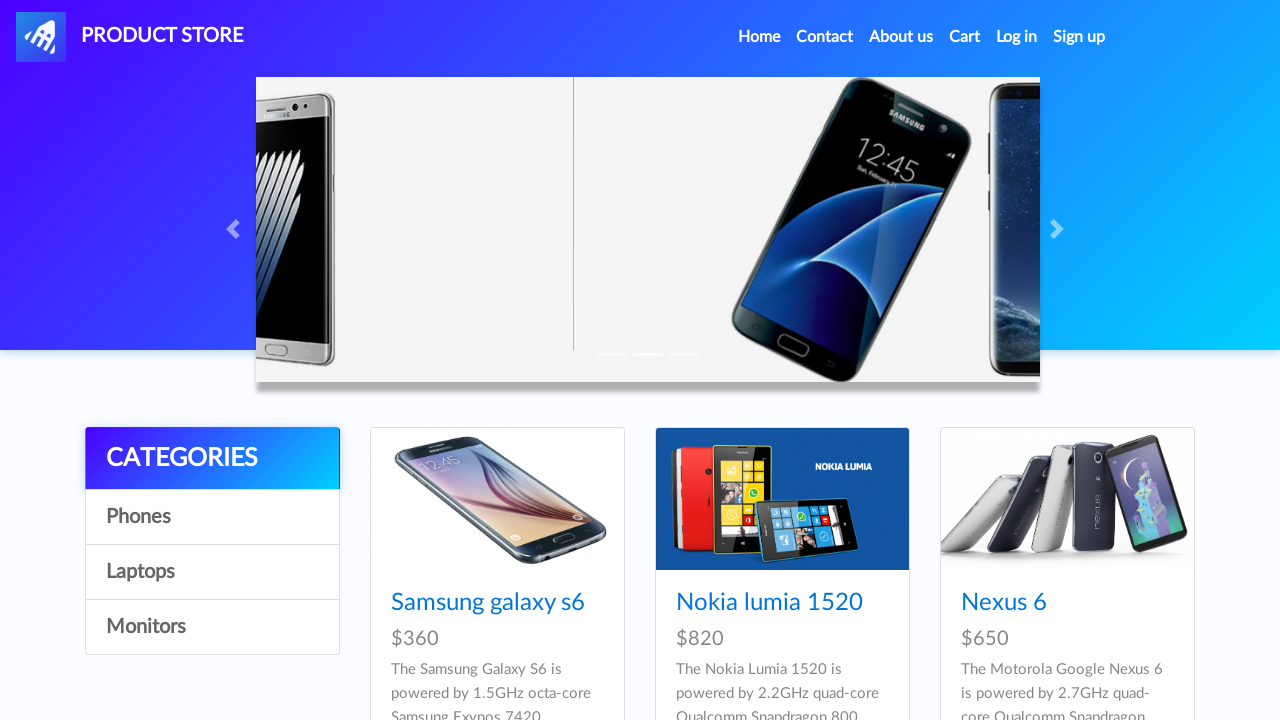

Verified category 2 has correct text: 'Laptops'
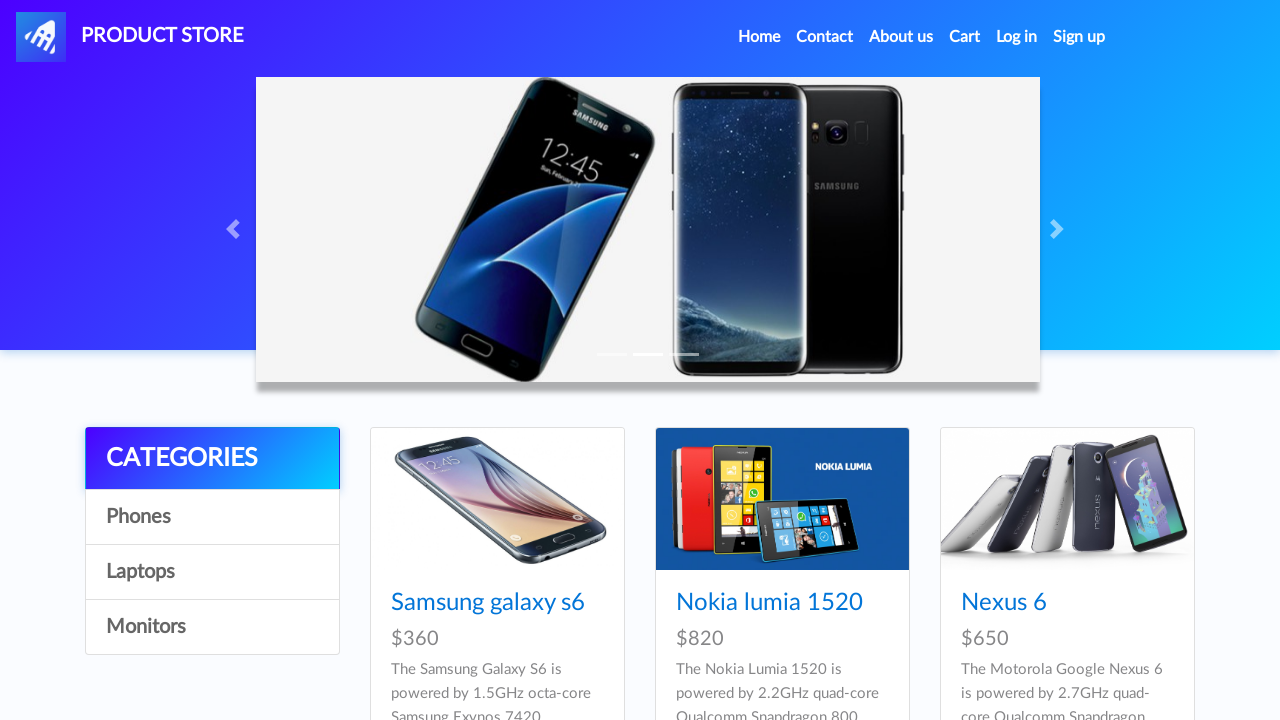

Verified category 3 ('Monitors') is visible
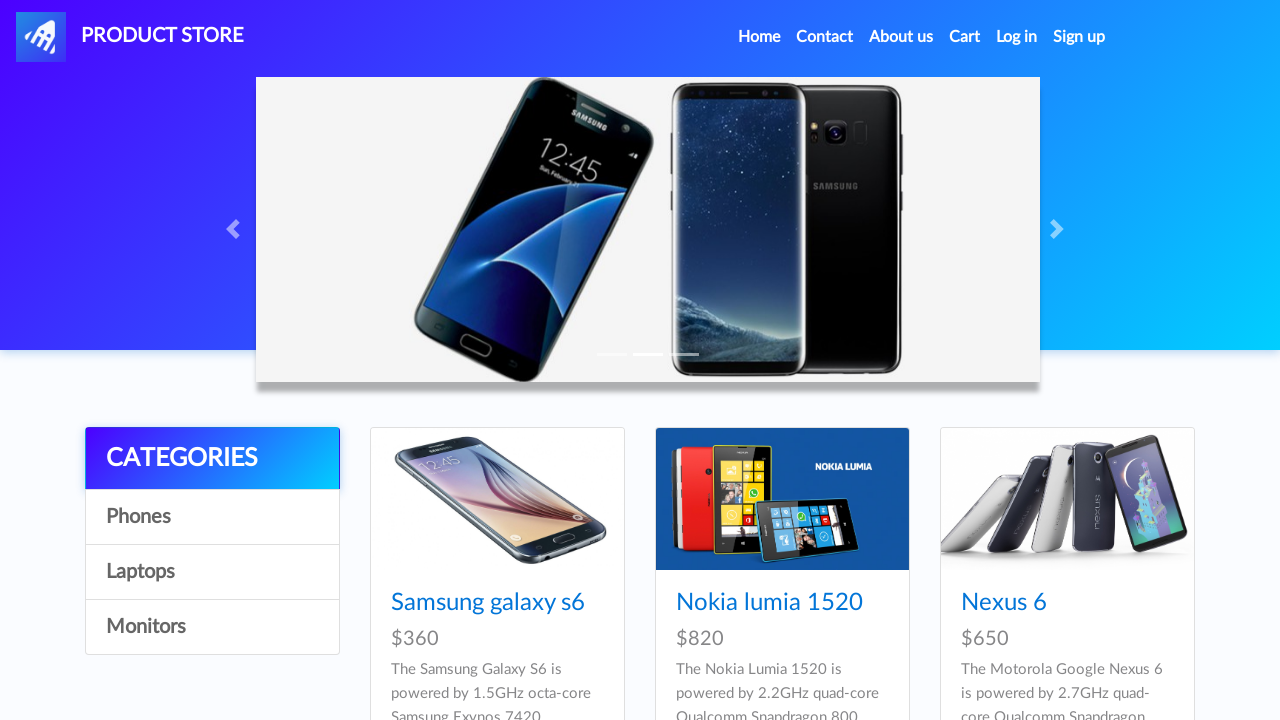

Verified category 3 ('Monitors') is enabled
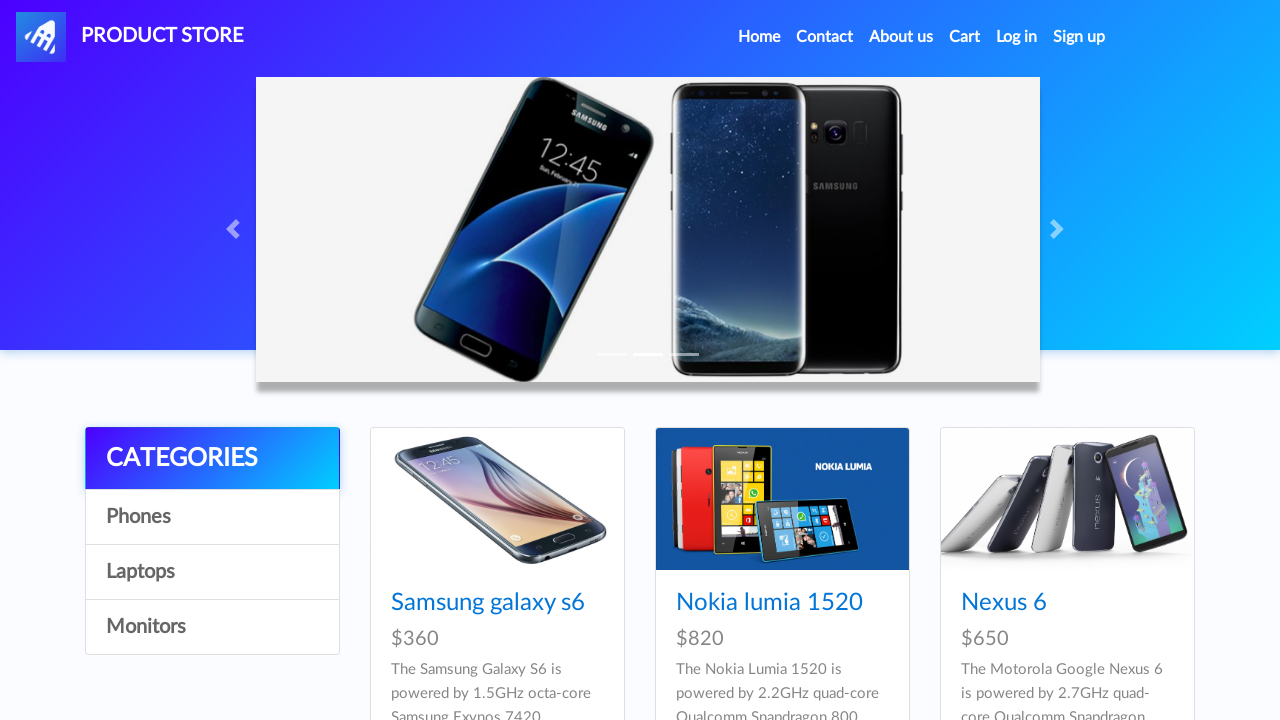

Verified category 3 has correct text: 'Monitors'
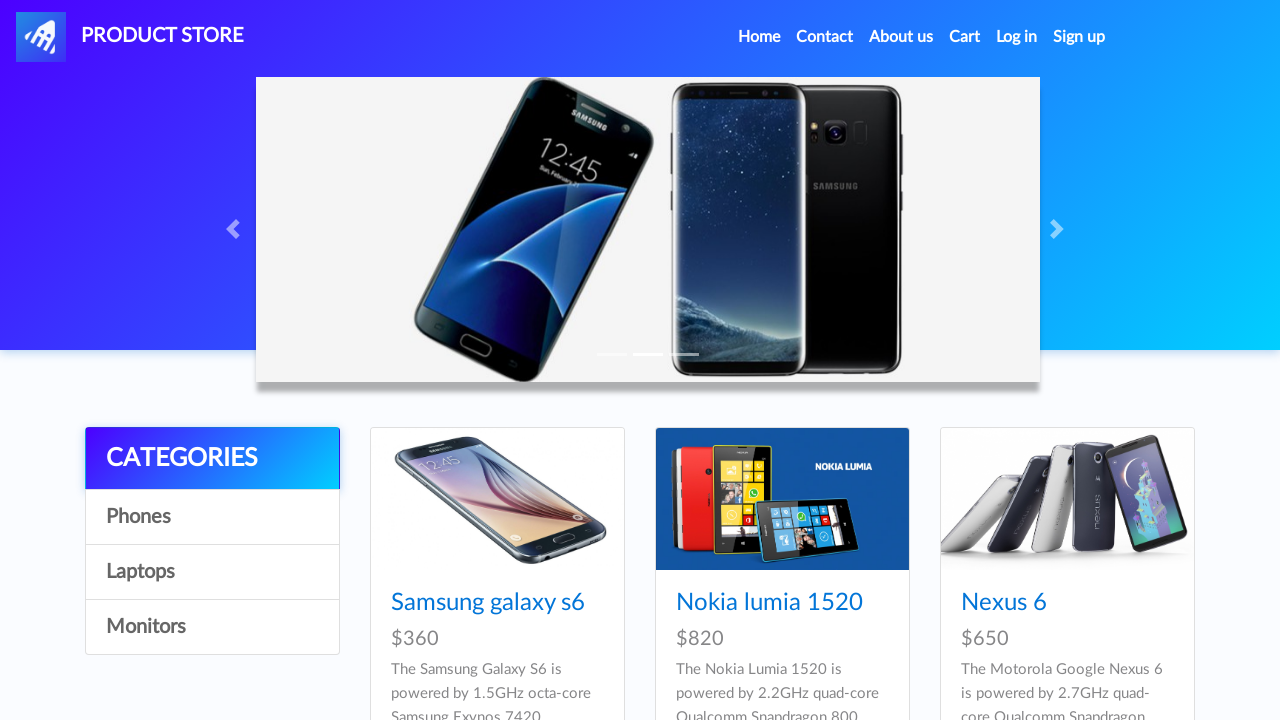

Clicked on Phones category at (212, 517) on .list-group > a:has-text('Phones')
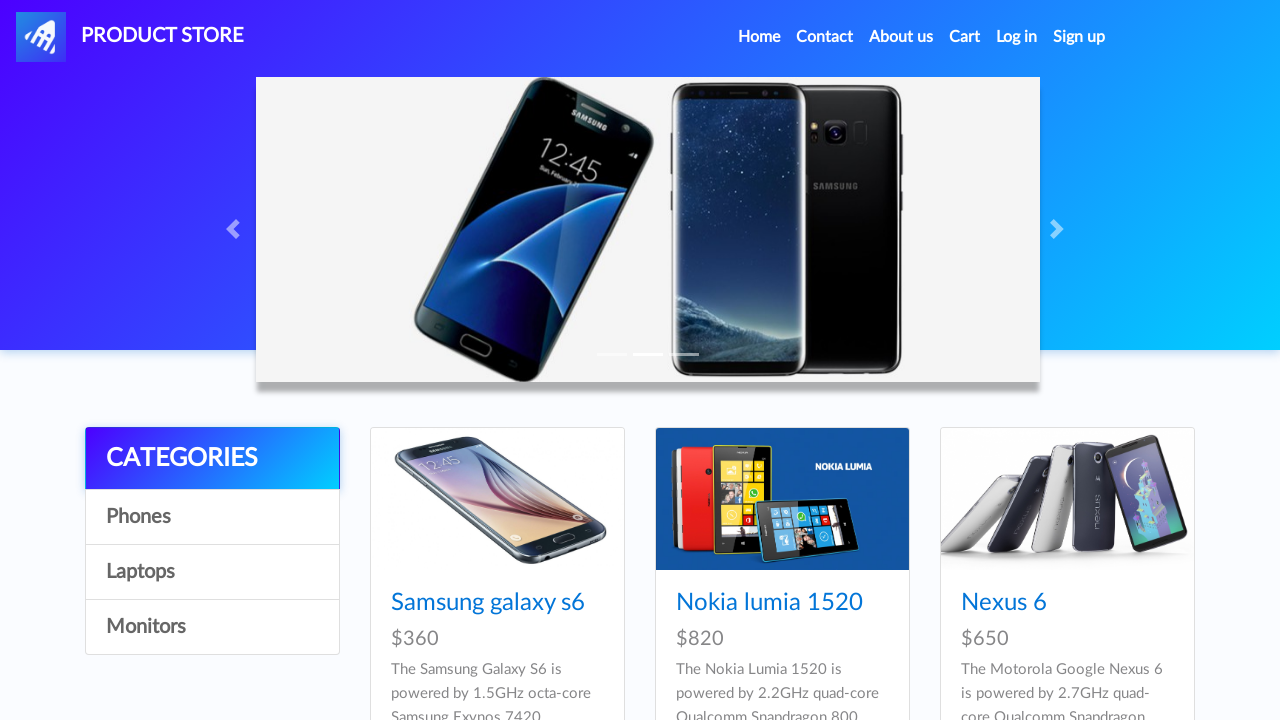

Clicked on Laptops category at (212, 572) on .list-group > a:has-text('Laptops')
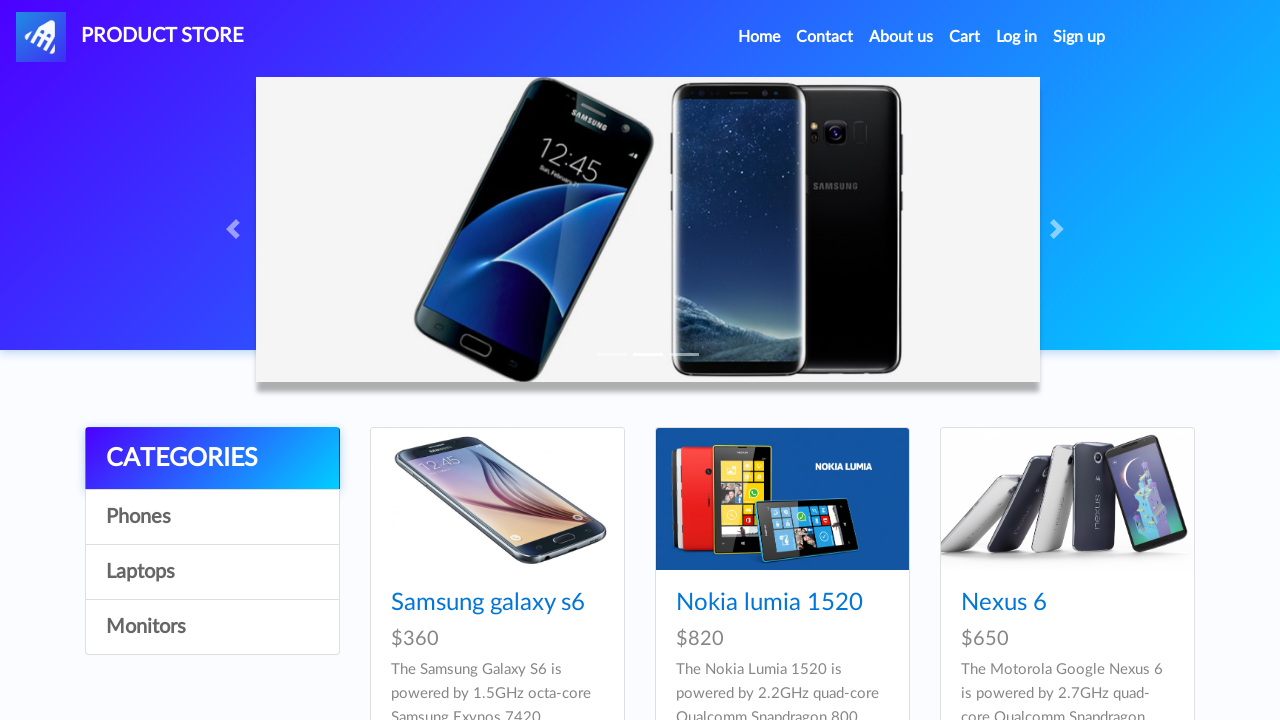

Clicked on Monitors category at (212, 627) on .list-group > a:has-text('Monitors')
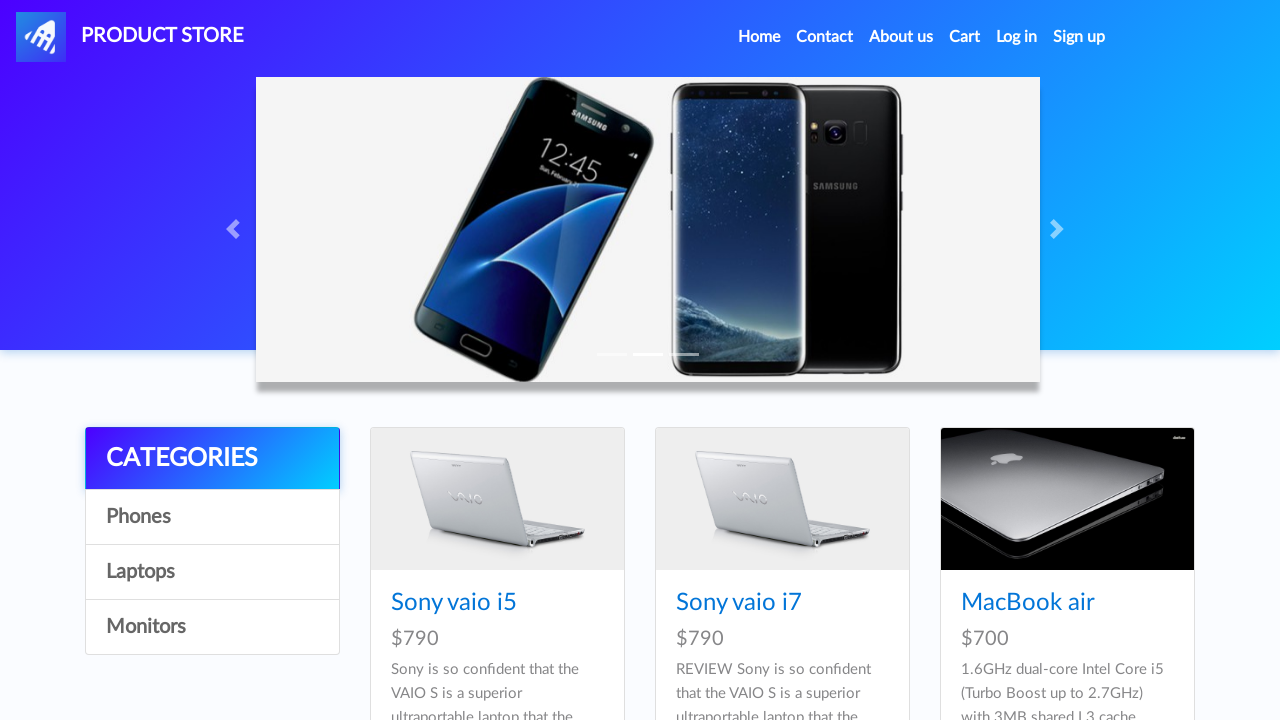

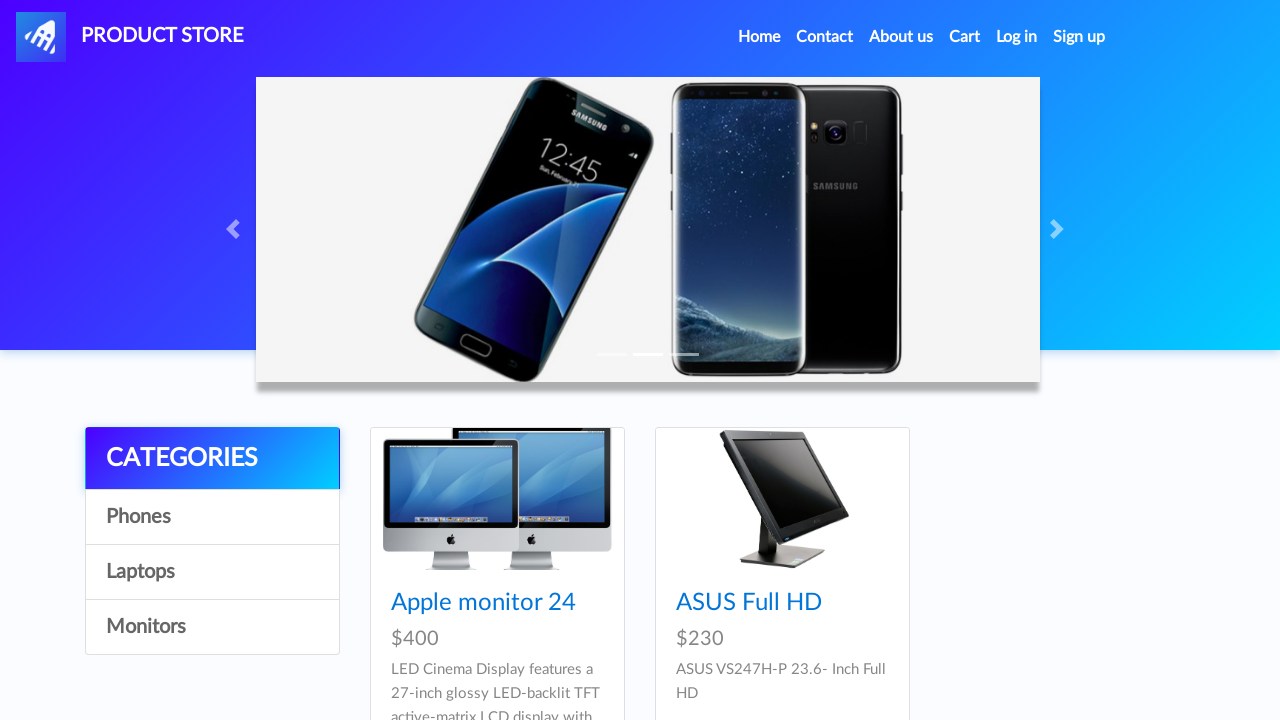